Tests checkbox functionality by locating two checkboxes and clicking them if they are not already selected, ensuring both checkboxes end up in a checked state.

Starting URL: https://the-internet.herokuapp.com/checkboxes

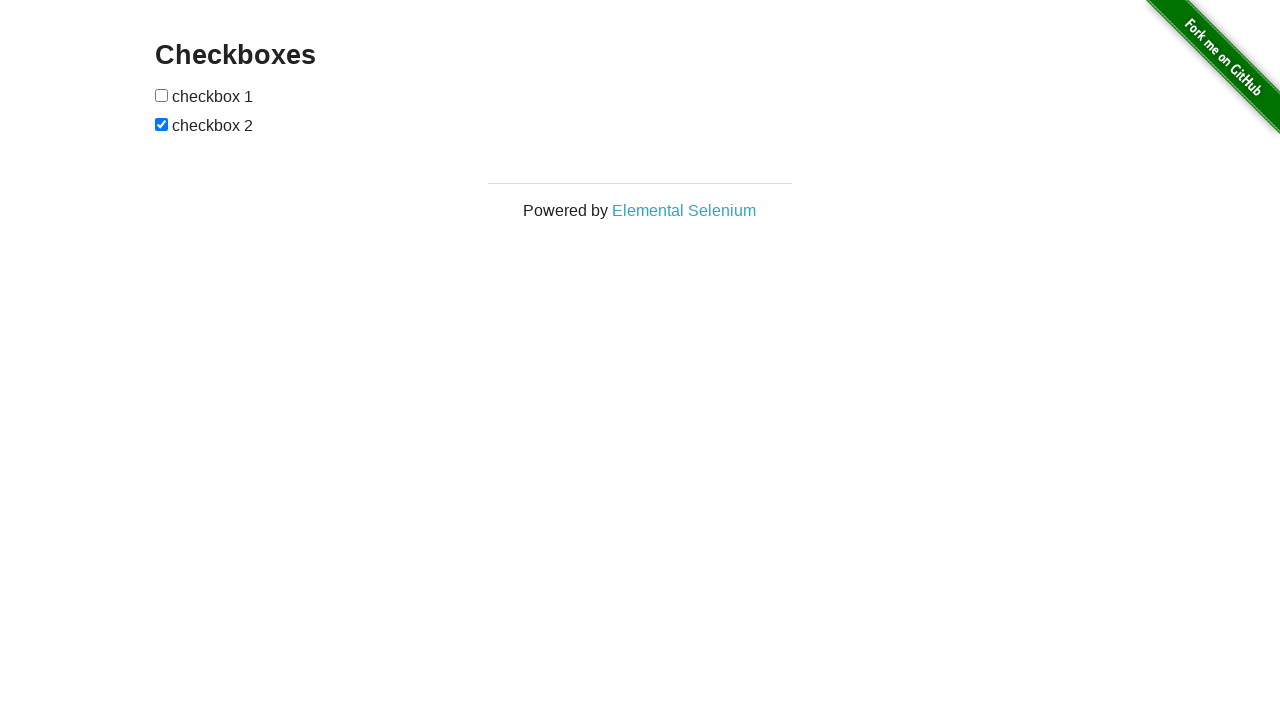

Located first checkbox element
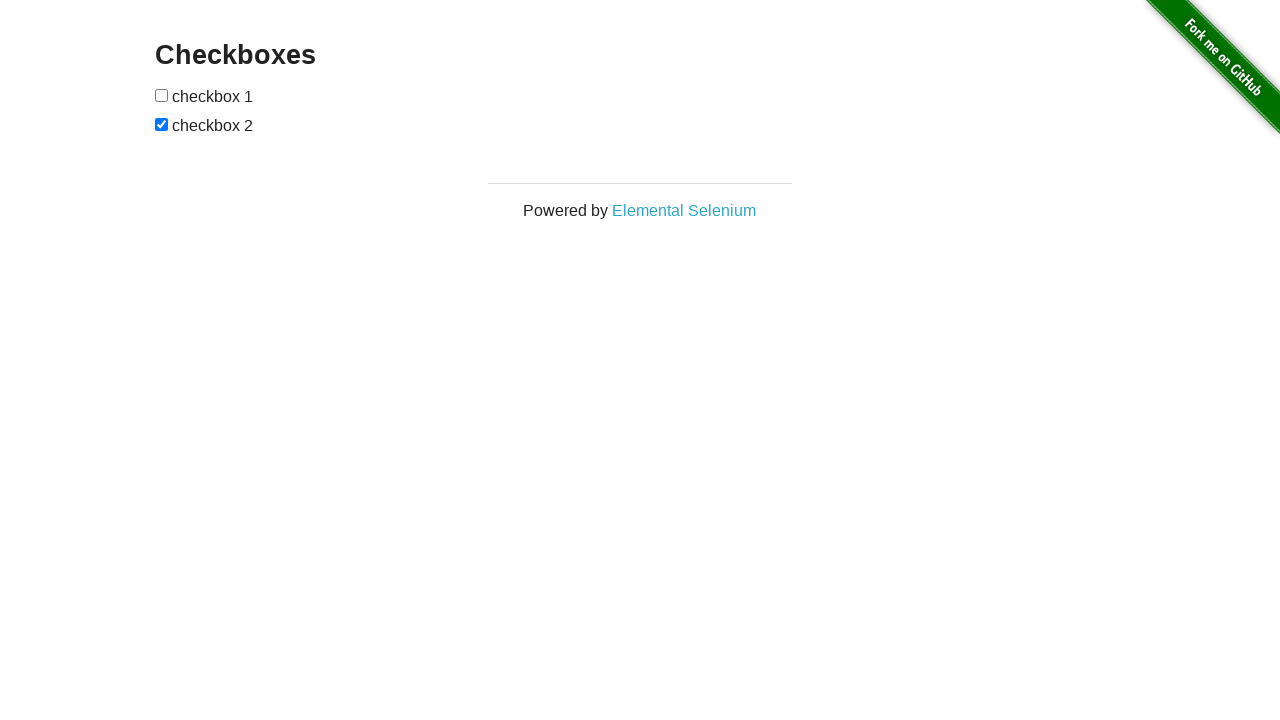

Located second checkbox element
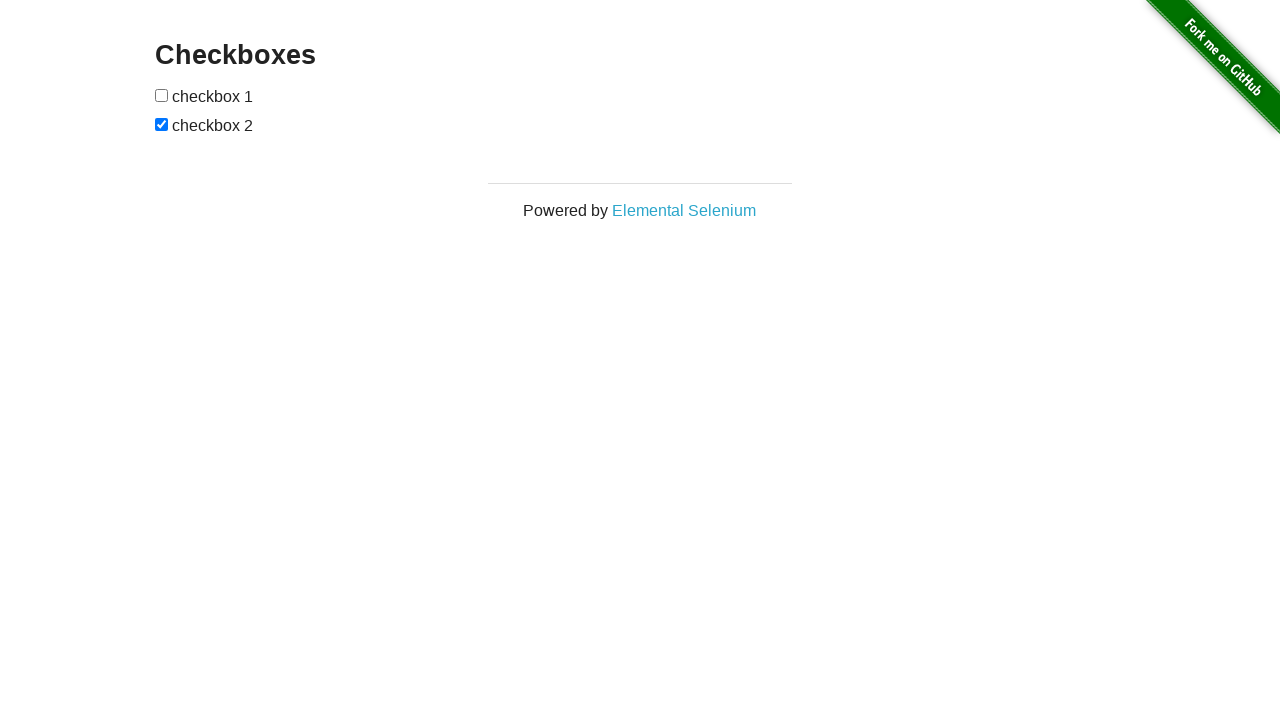

Checked first checkbox state - it was unchecked
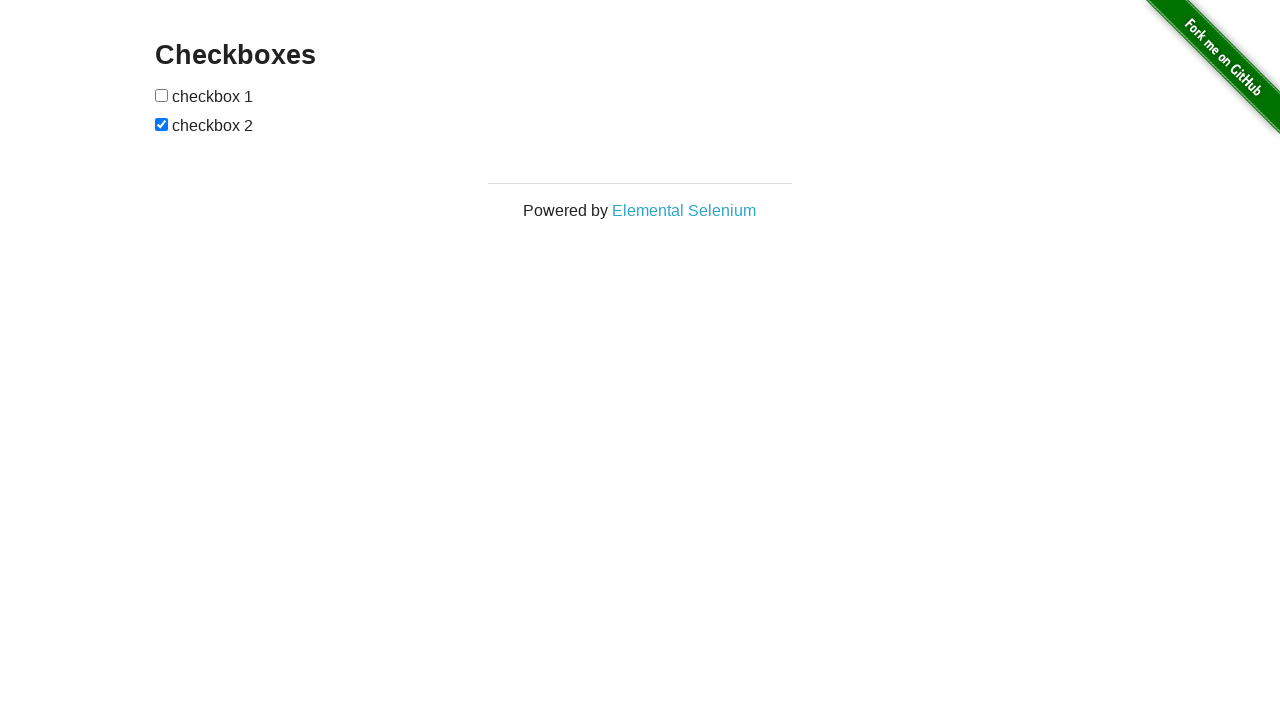

Clicked first checkbox to select it at (162, 95) on (//input[@type='checkbox'])[1]
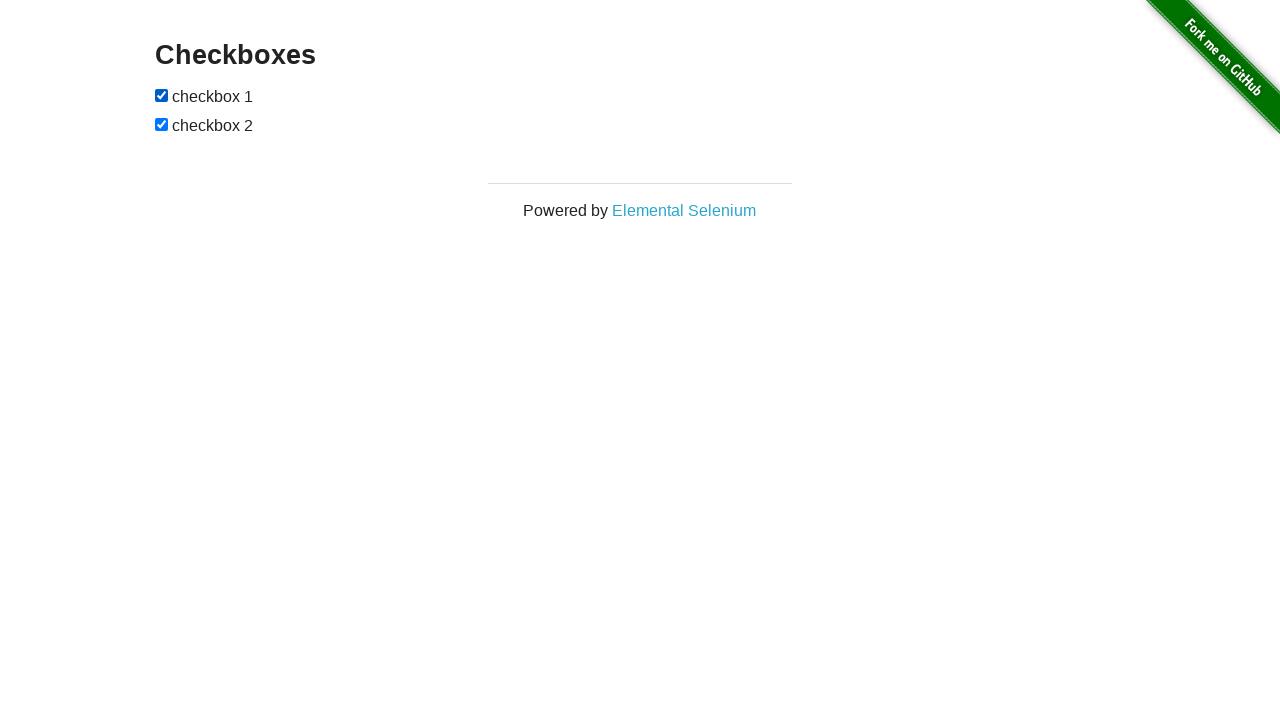

Checked second checkbox state - it was already checked
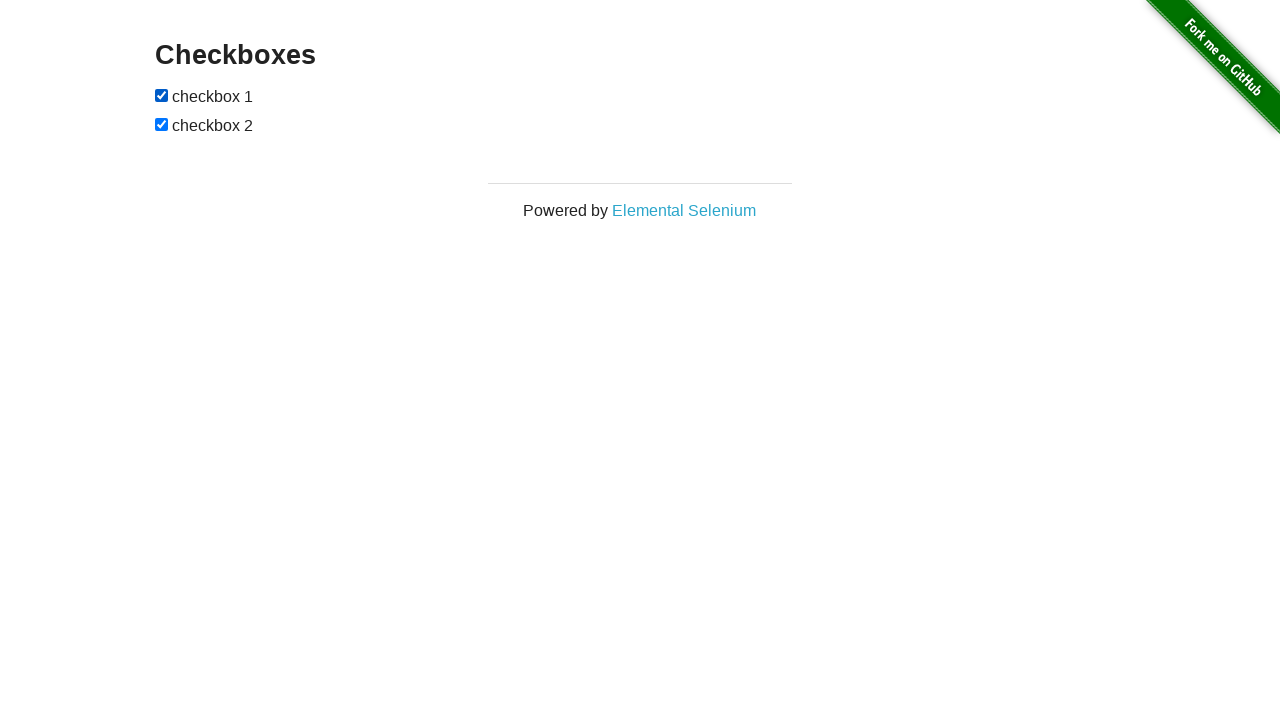

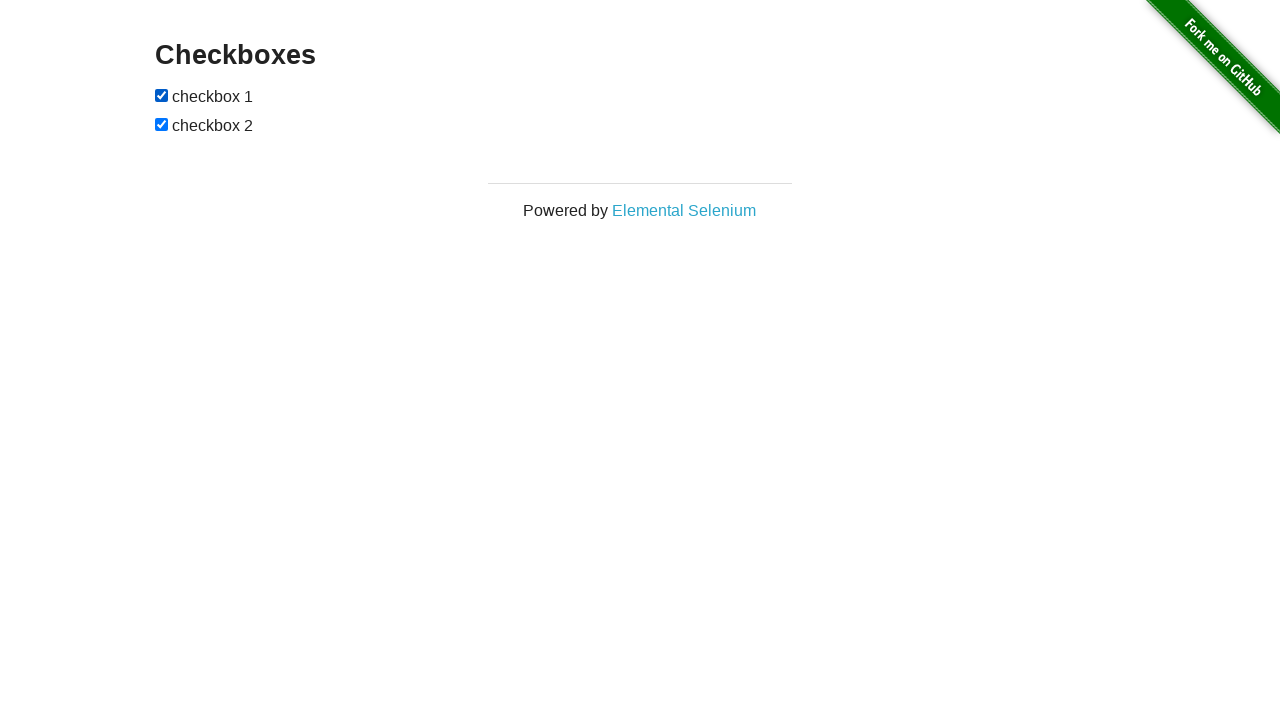